Tests unit conversion by entering a value in pounds and clicking convert to see the kilogram result

Starting URL: https://www.unitconverters.net/weight-and-mass/lbs-to-kg.htm

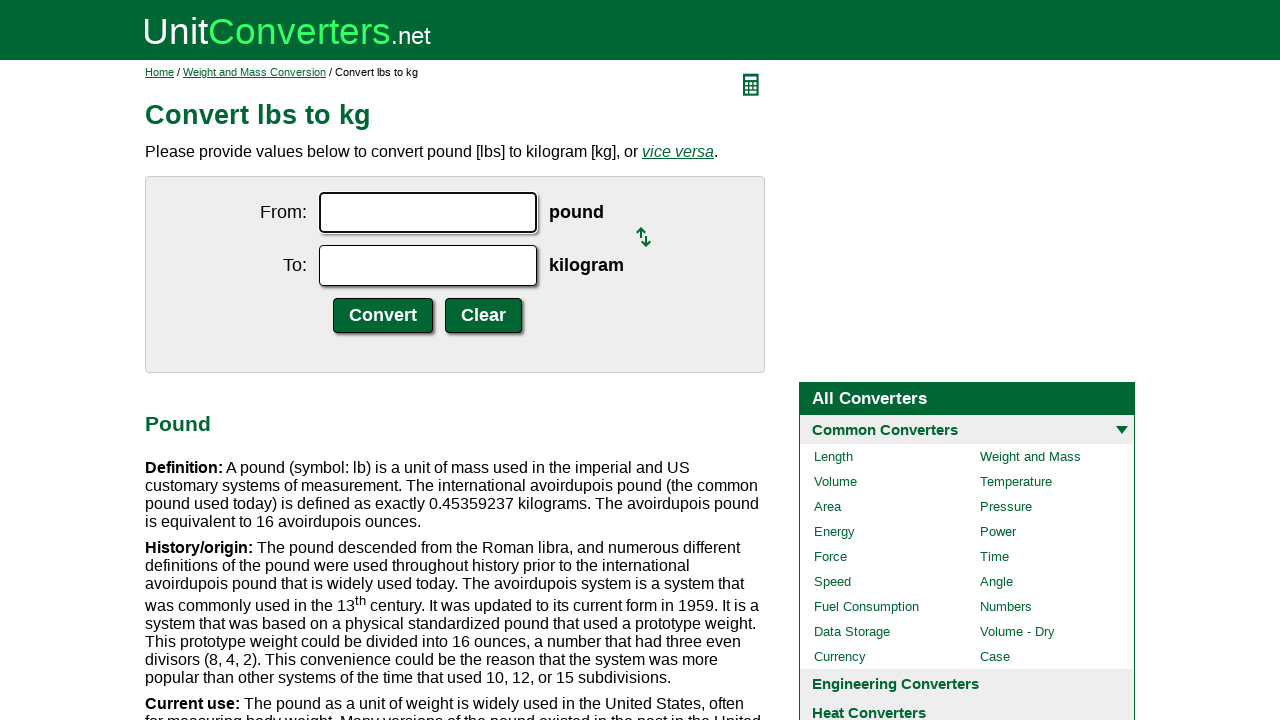

Entered '1' in the pounds input field on input#ucfrom.ucdcinput
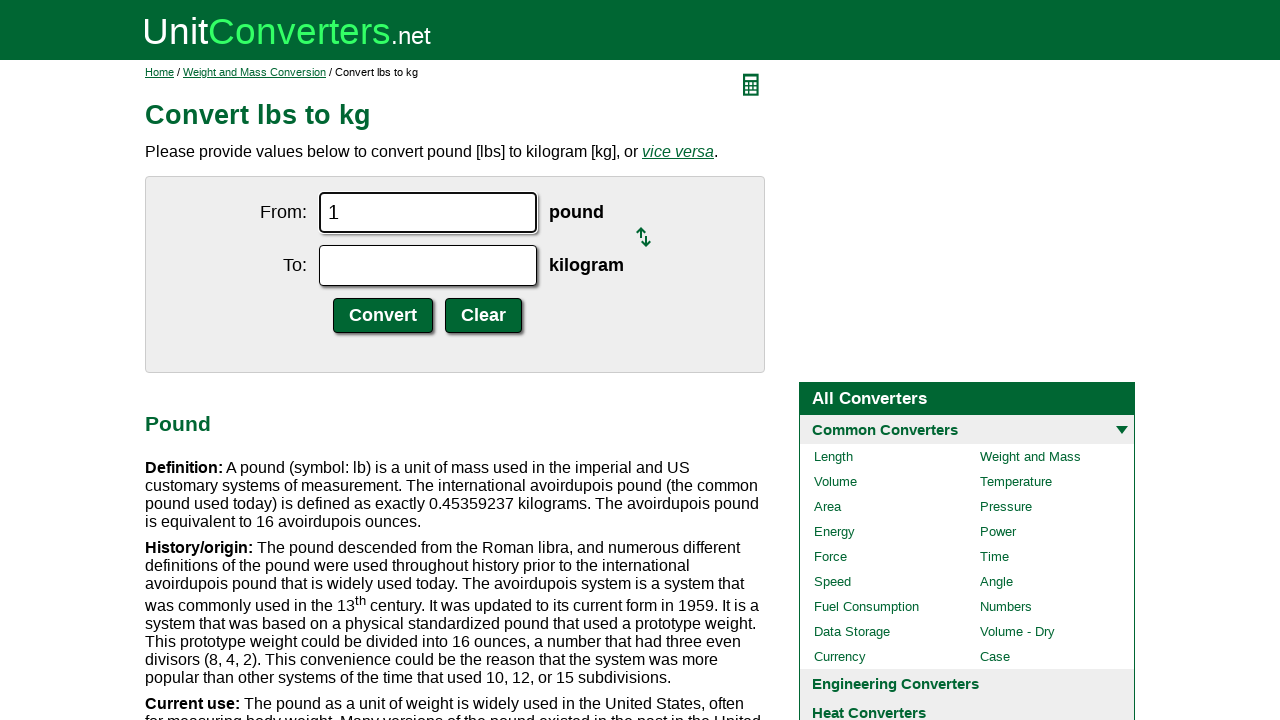

Clicked the convert button at (383, 316) on input.ucdcsubmit
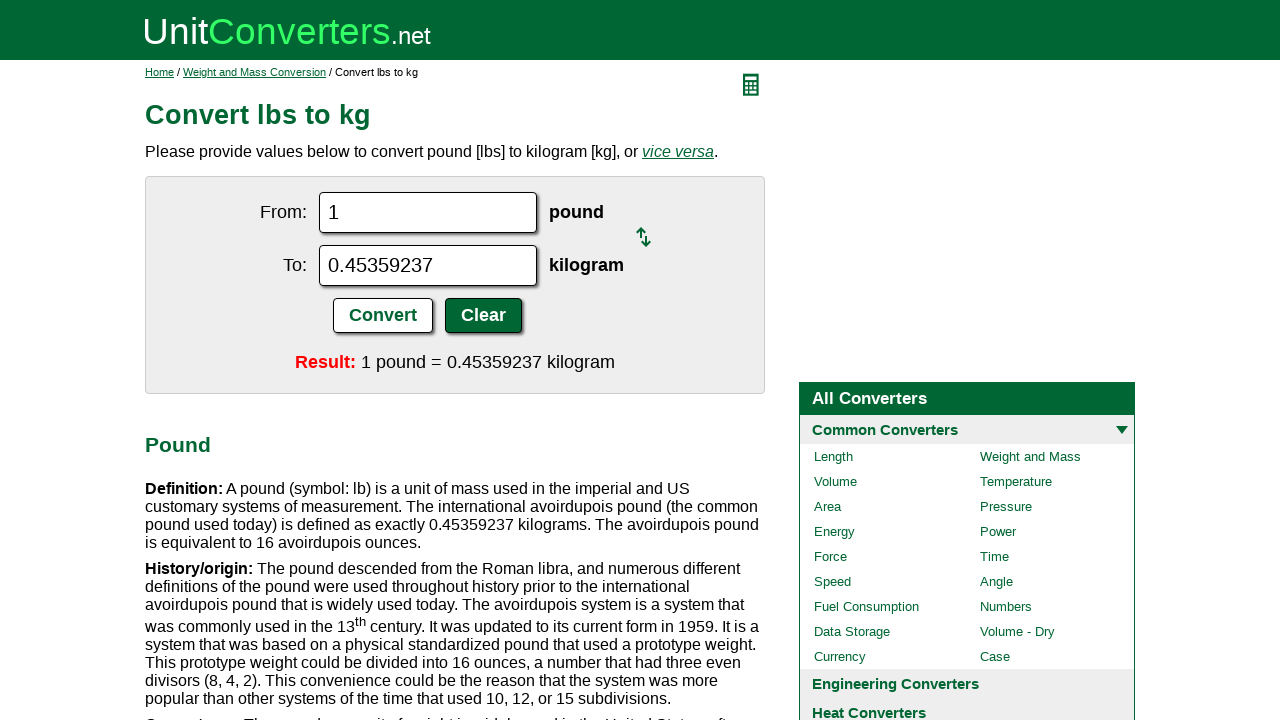

Kilogram conversion result appeared
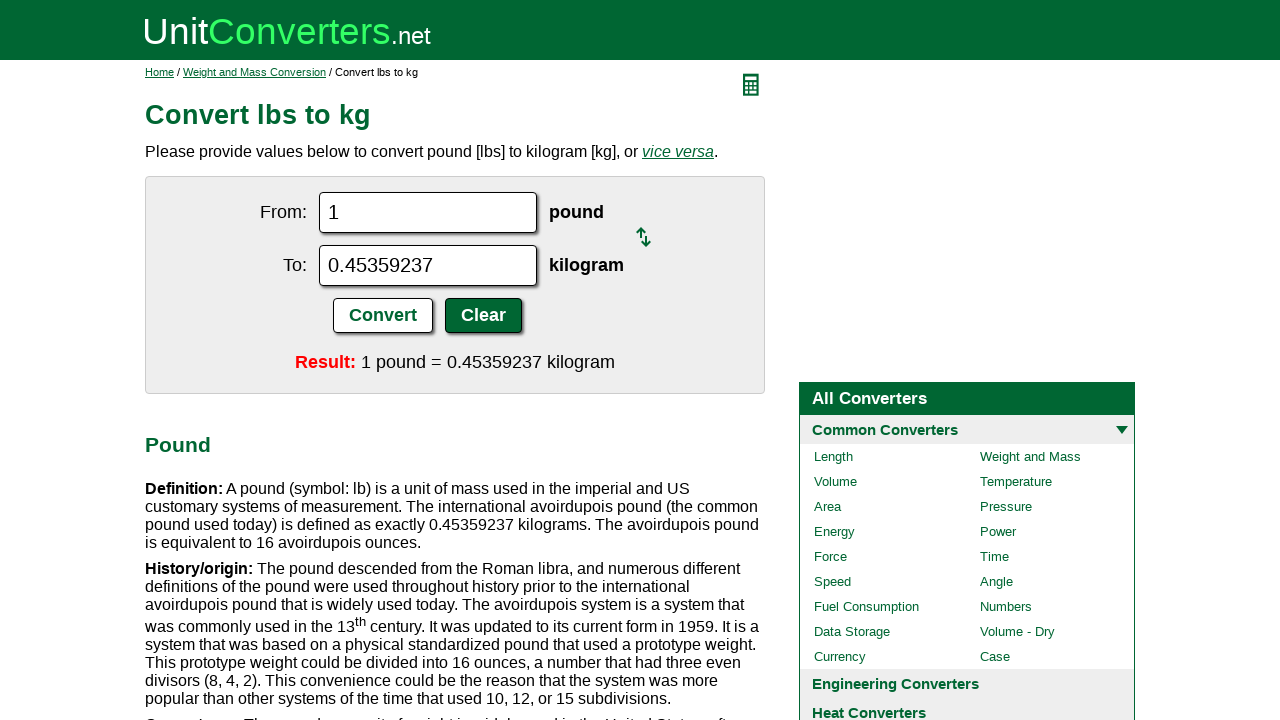

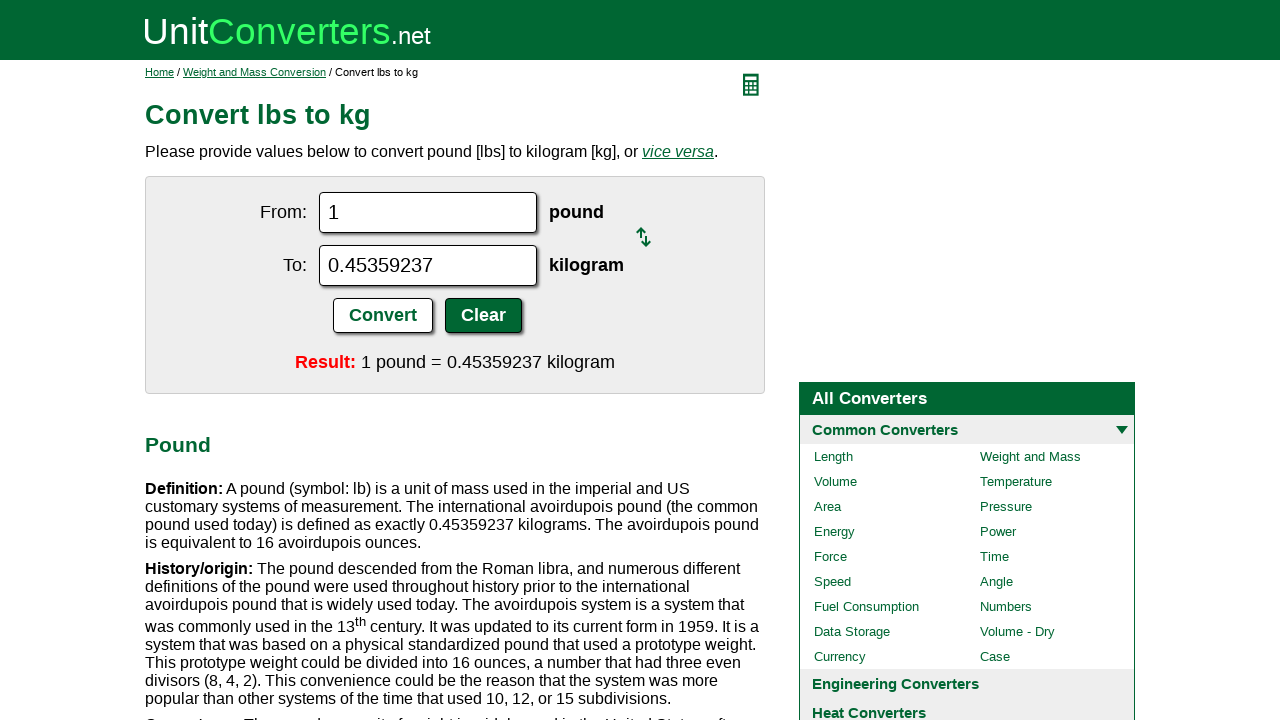